Tests JavaScript alert and confirm dialog handling by entering a name, clicking buttons to trigger alerts, verifying alert text contains the entered name, accepting the first alert, and dismissing a confirm dialog.

Starting URL: https://rahulshettyacademy.com/AutomationPractice/

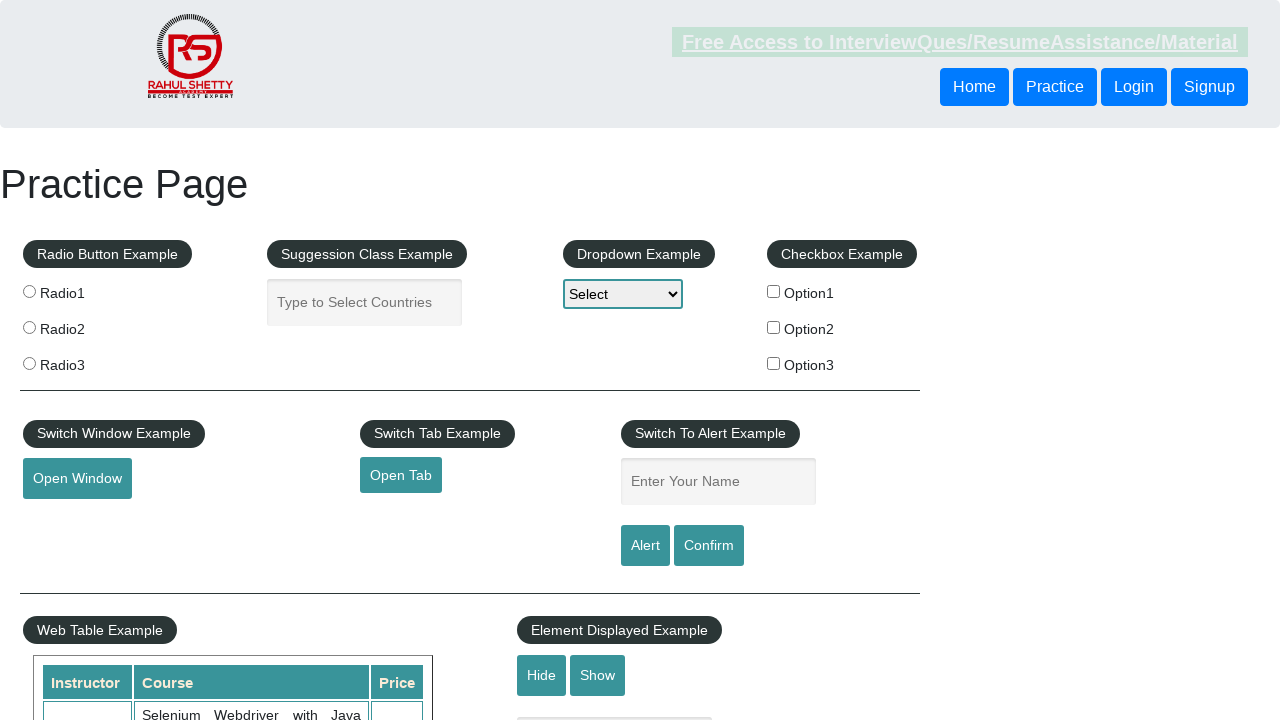

Filled name input field with 'jag' on #name
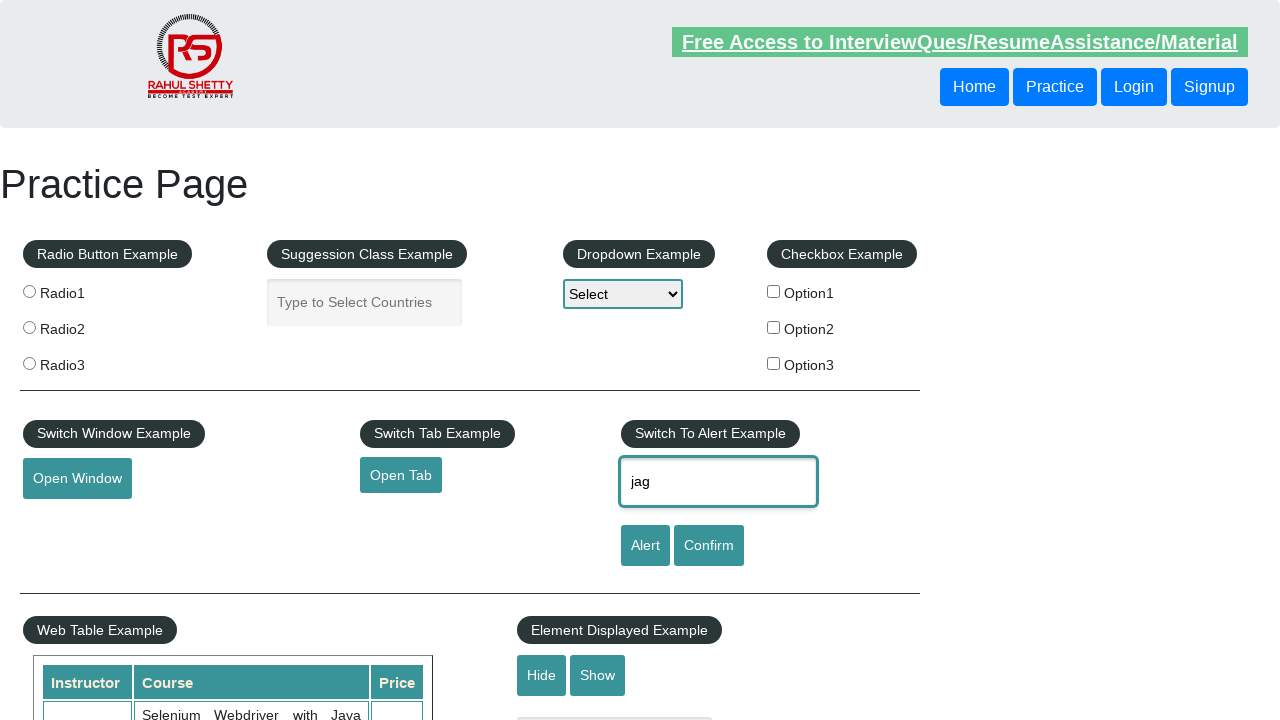

Clicked alert button to trigger JavaScript alert at (645, 546) on #alertbtn
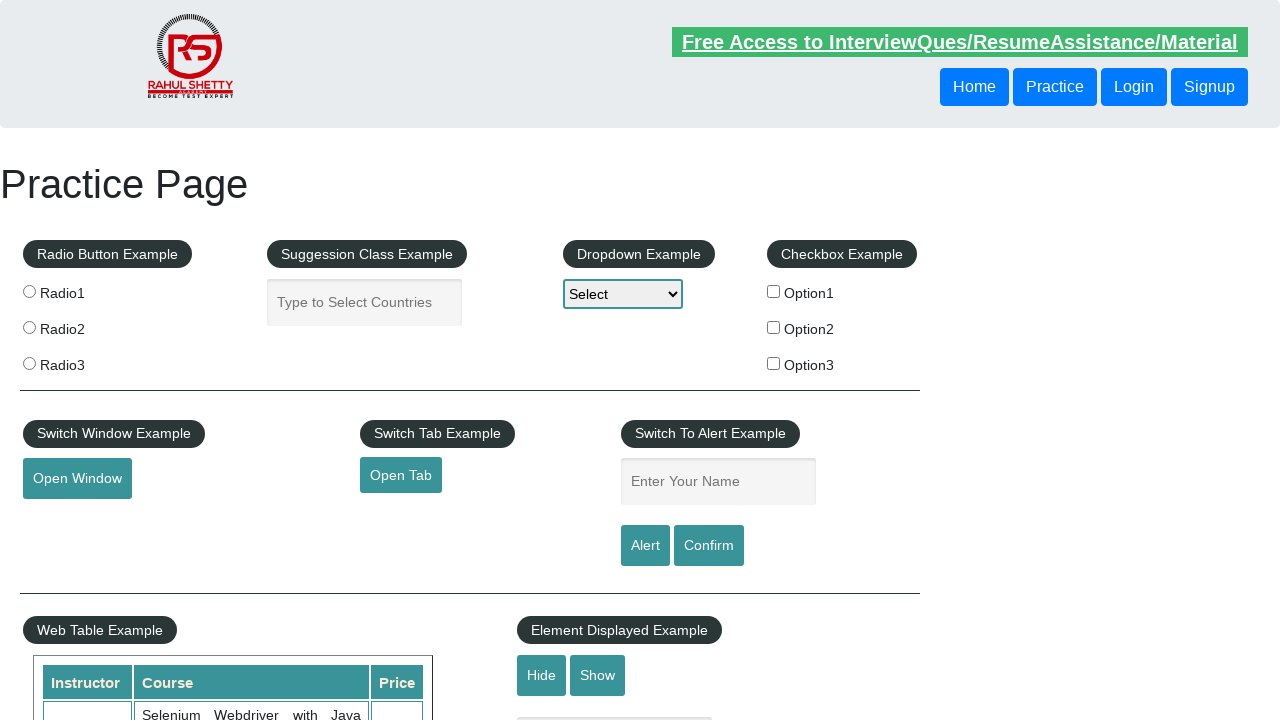

Set up handler to accept alert dialog
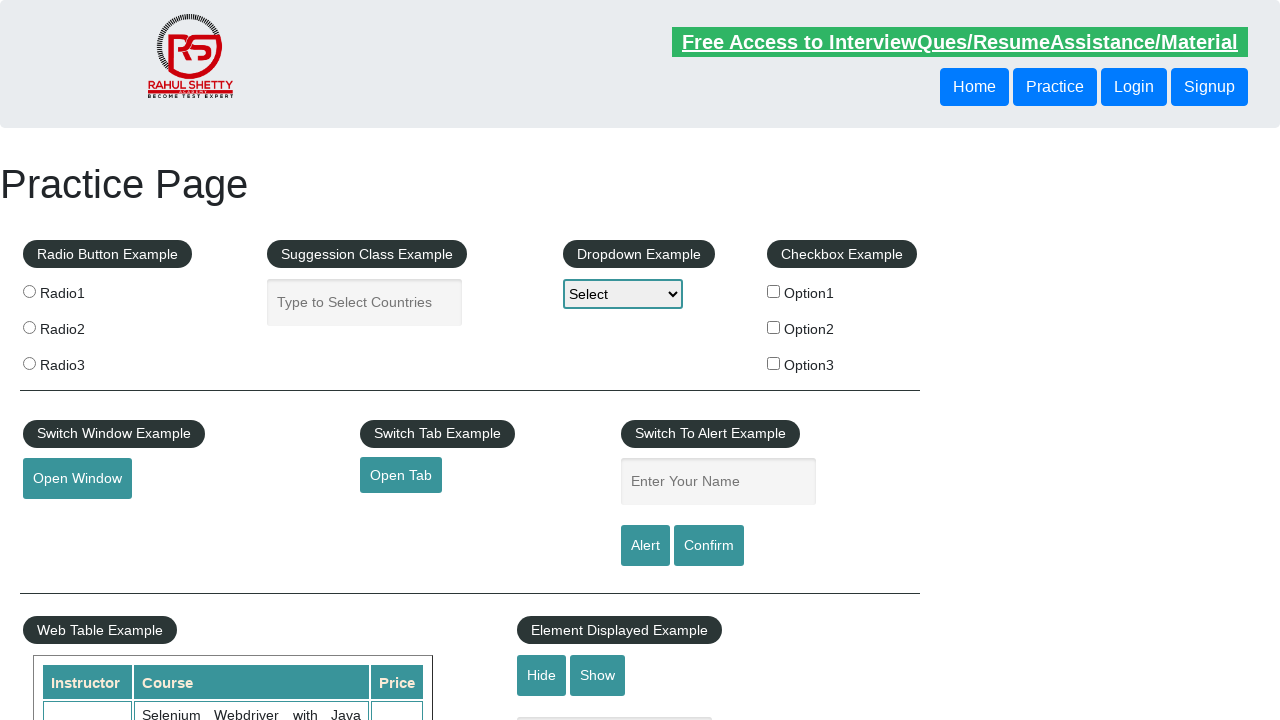

Waited for alert dialog to be processed
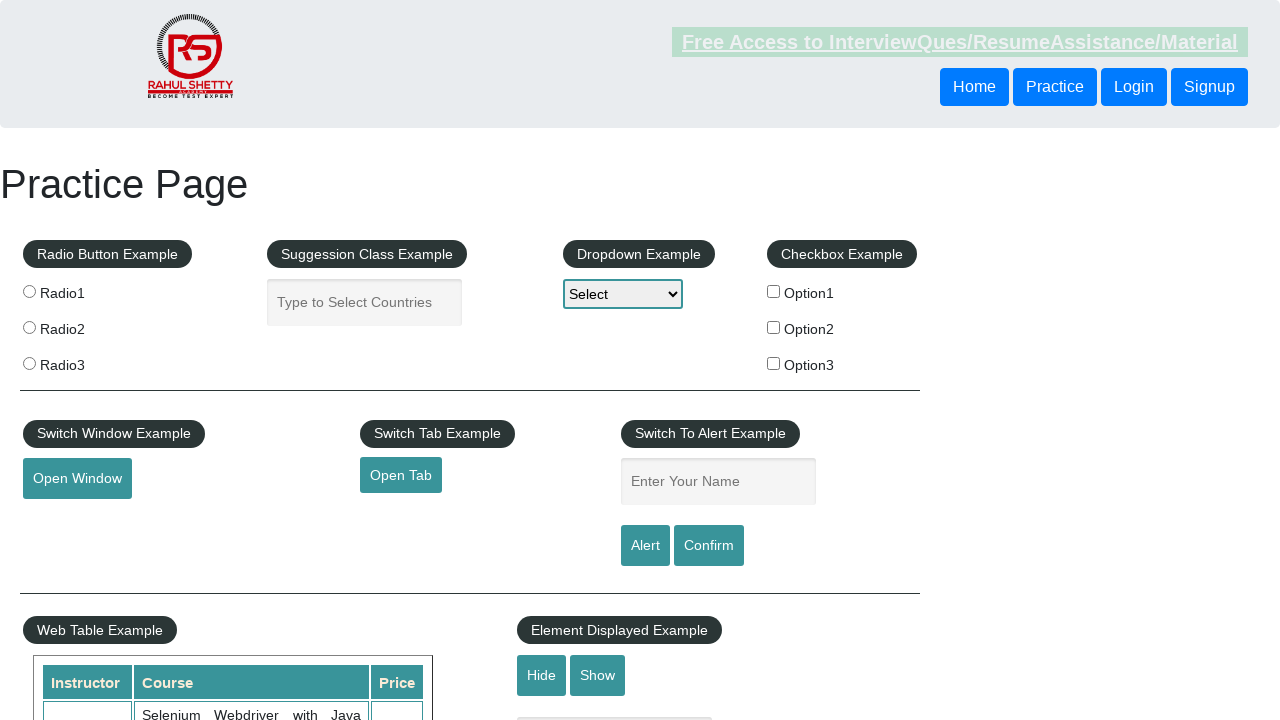

Clicked confirm button to trigger confirm dialog at (709, 546) on #confirmbtn
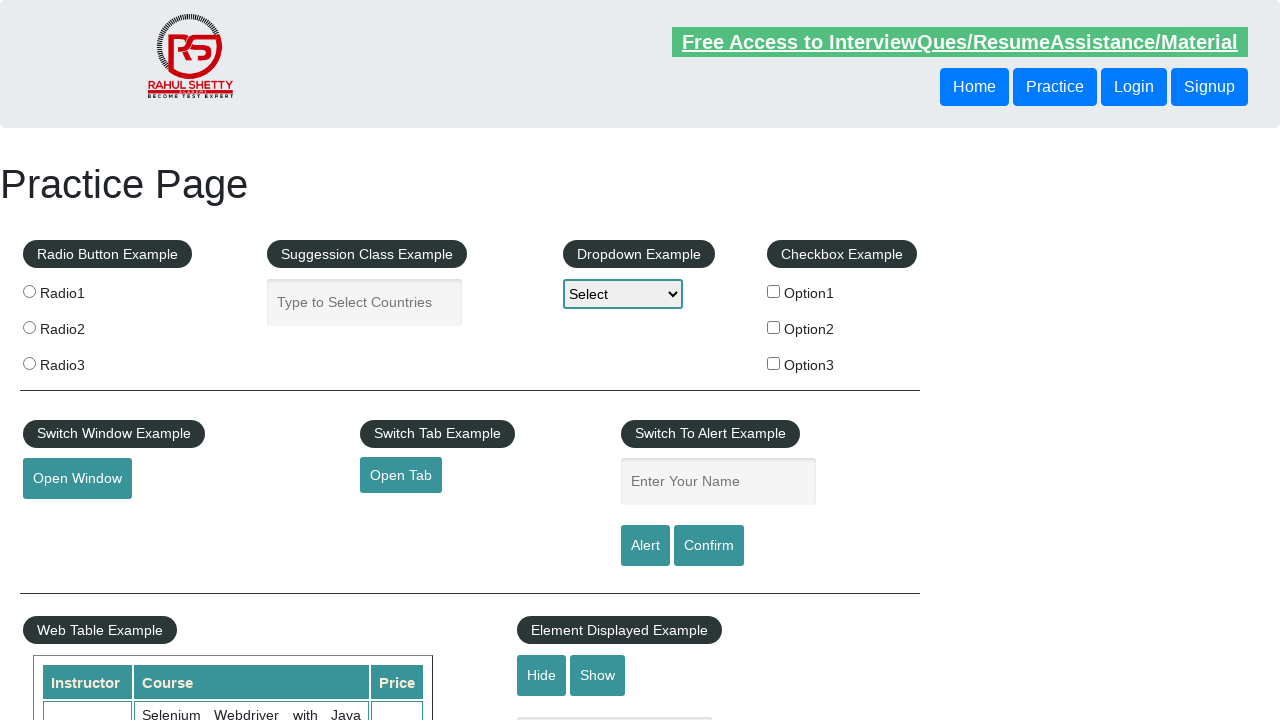

Set up handler to dismiss confirm dialog
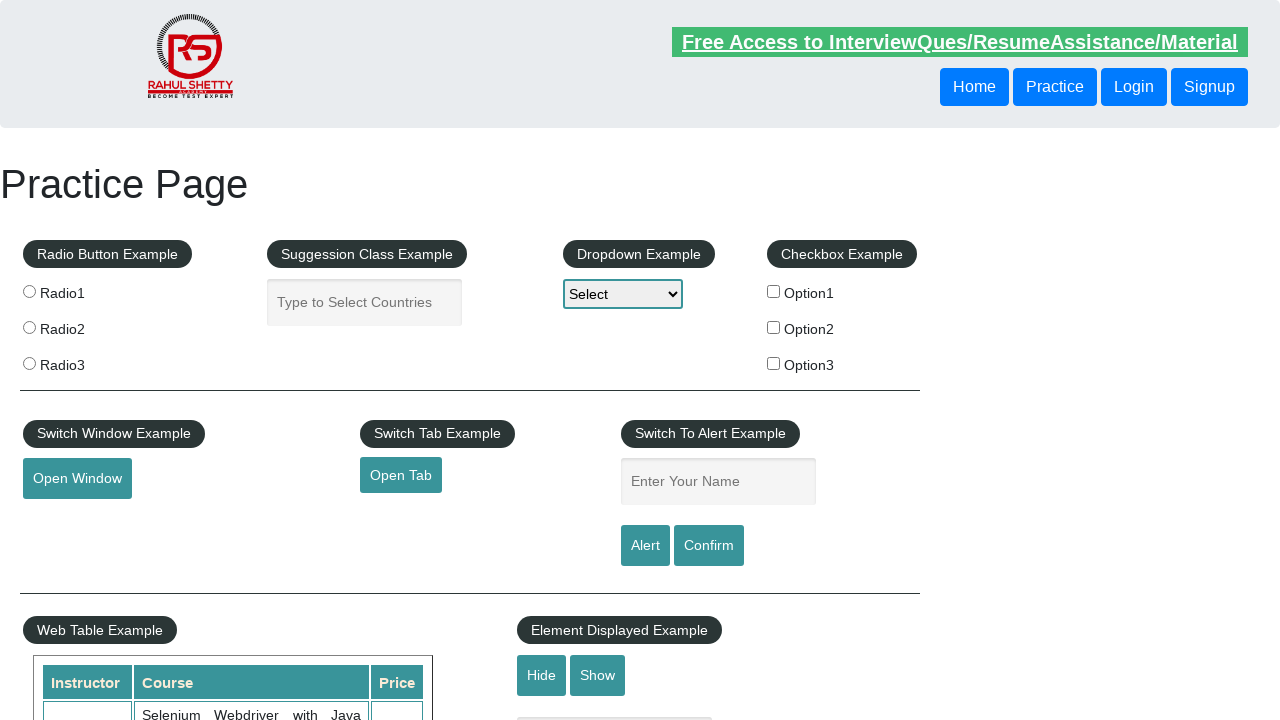

Waited for confirm dialog to be processed
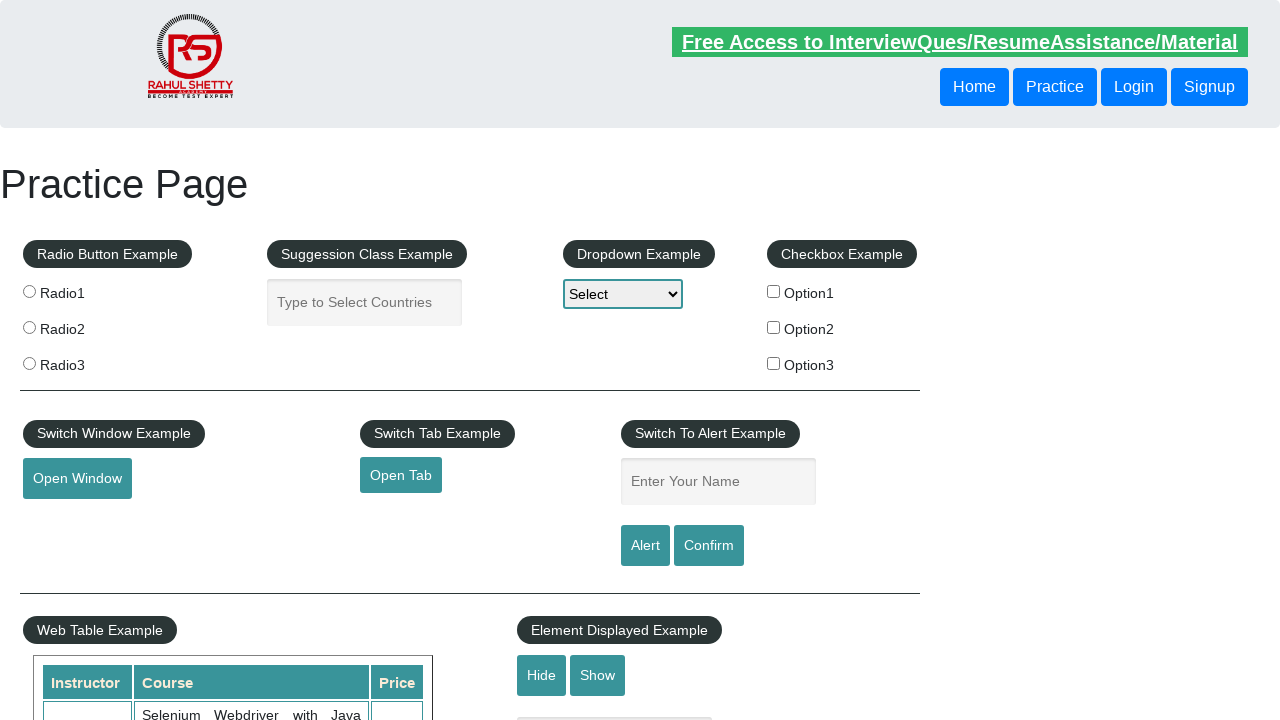

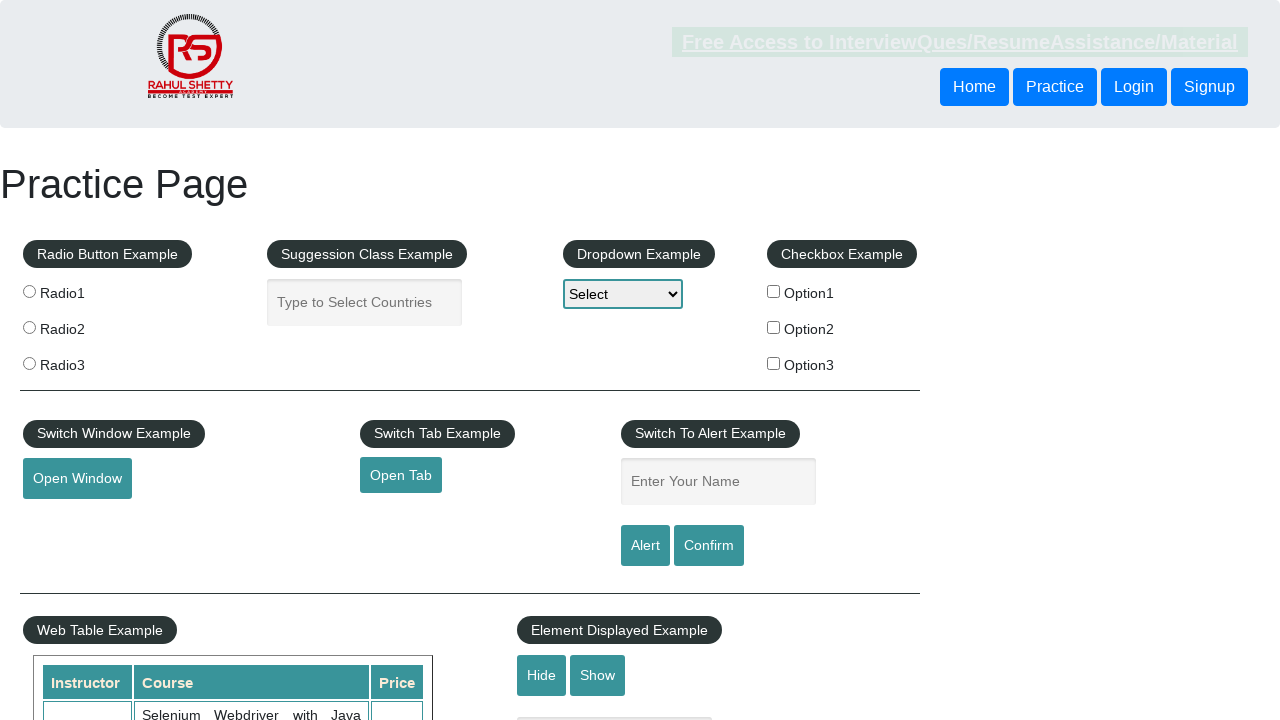